Tests product navigation on demoblaze.com by clicking on the Laptops category and verifying a MacBook Air product is displayed

Starting URL: https://www.demoblaze.com/

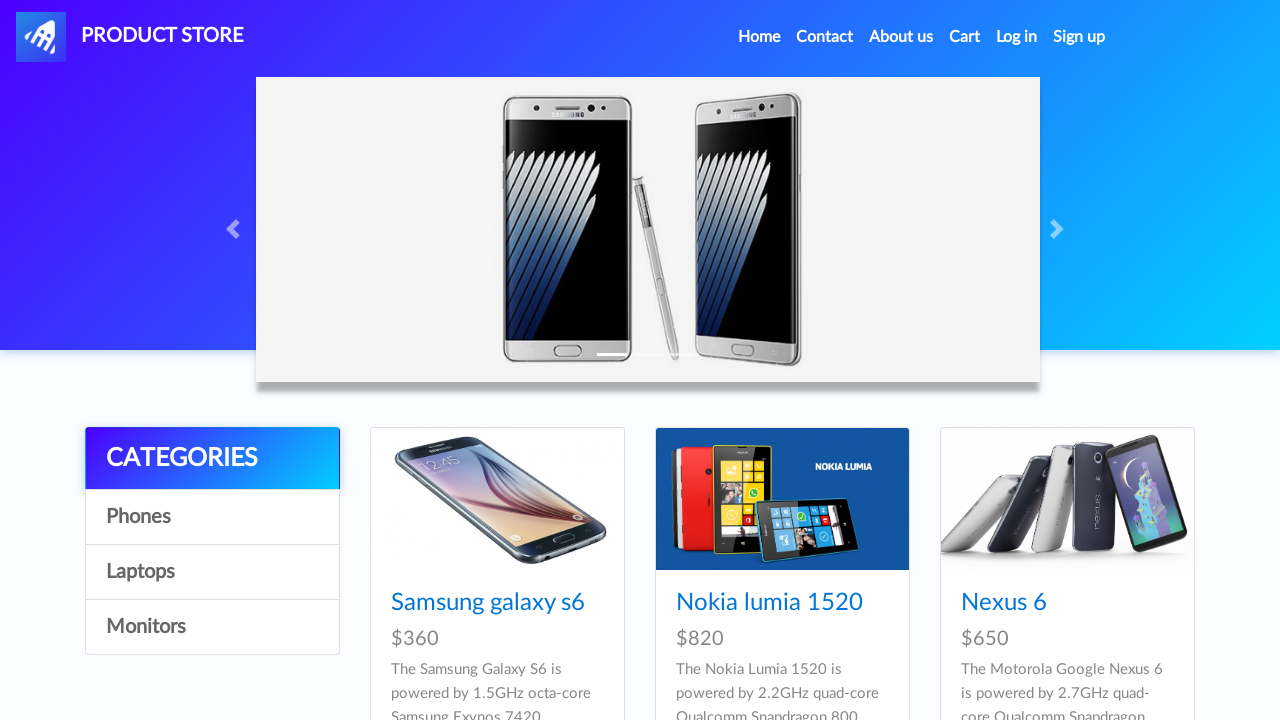

Clicked on Laptops category at (212, 572) on xpath=//a[text() = 'Laptops']
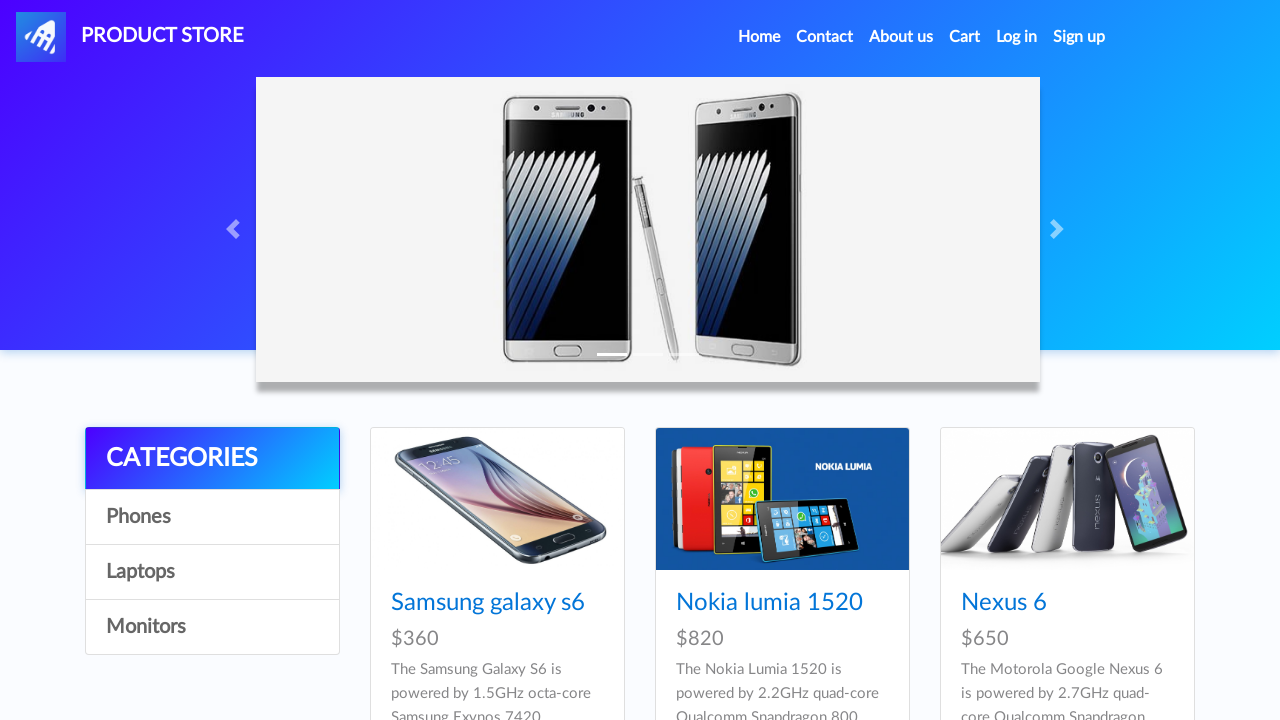

Waited 1500ms for products to load
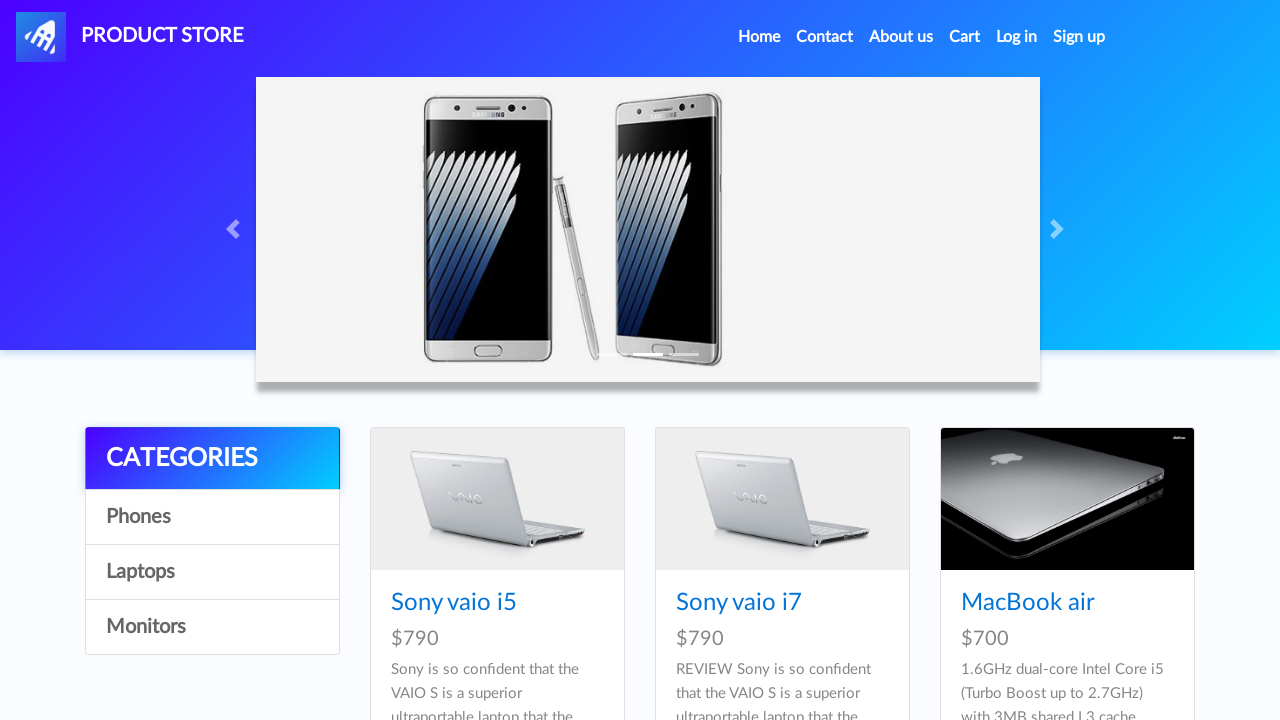

MacBook Air product link is visible
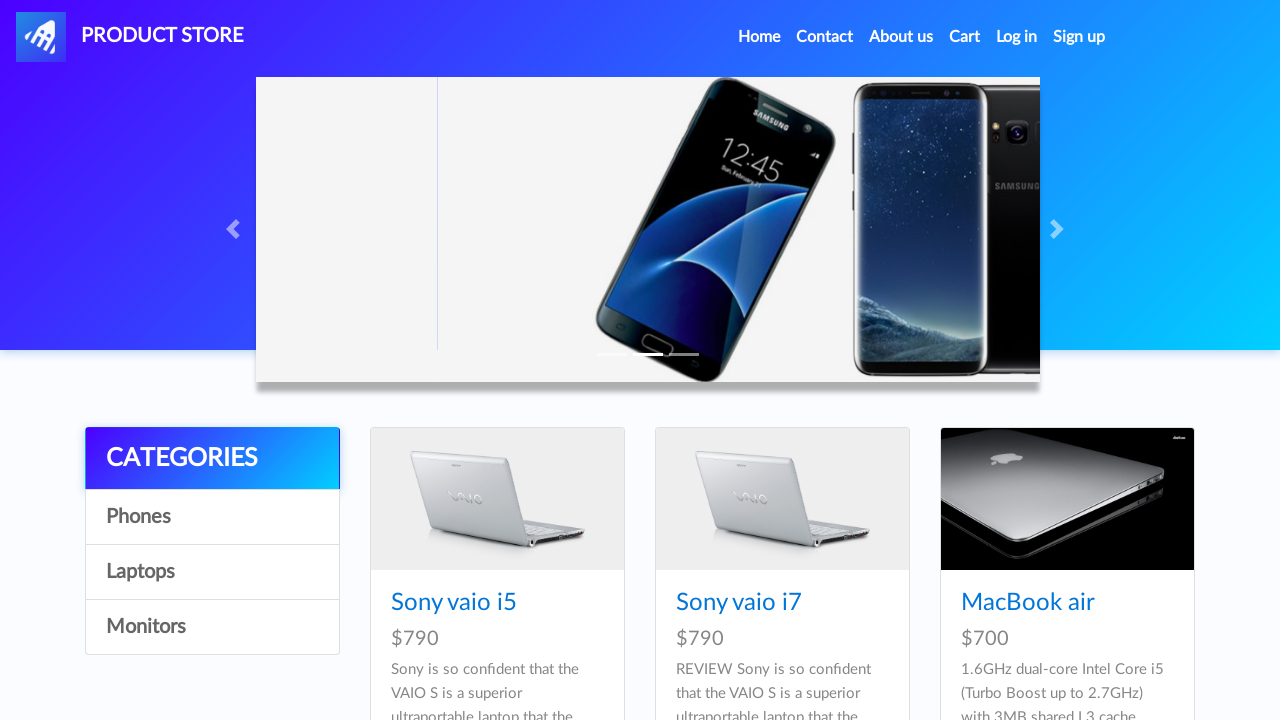

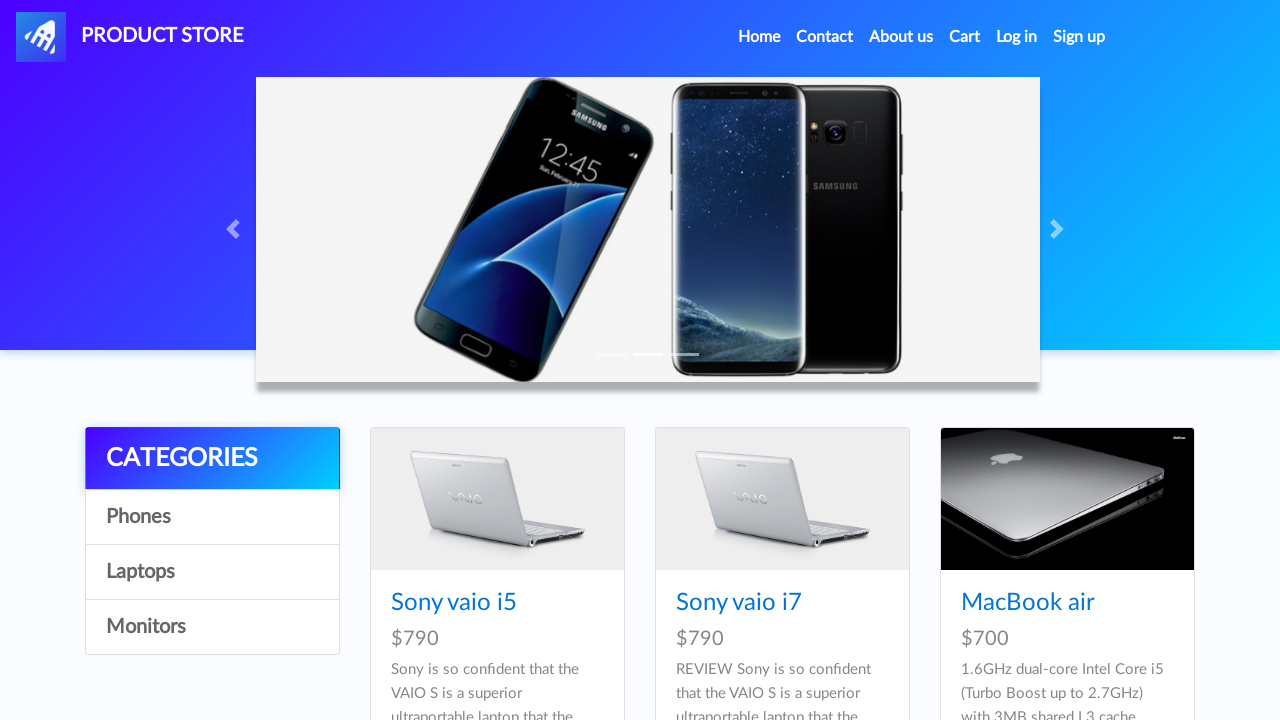